Tests that new todo items are appended to the bottom of the list by creating 3 items and verifying the count

Starting URL: https://demo.playwright.dev/todomvc

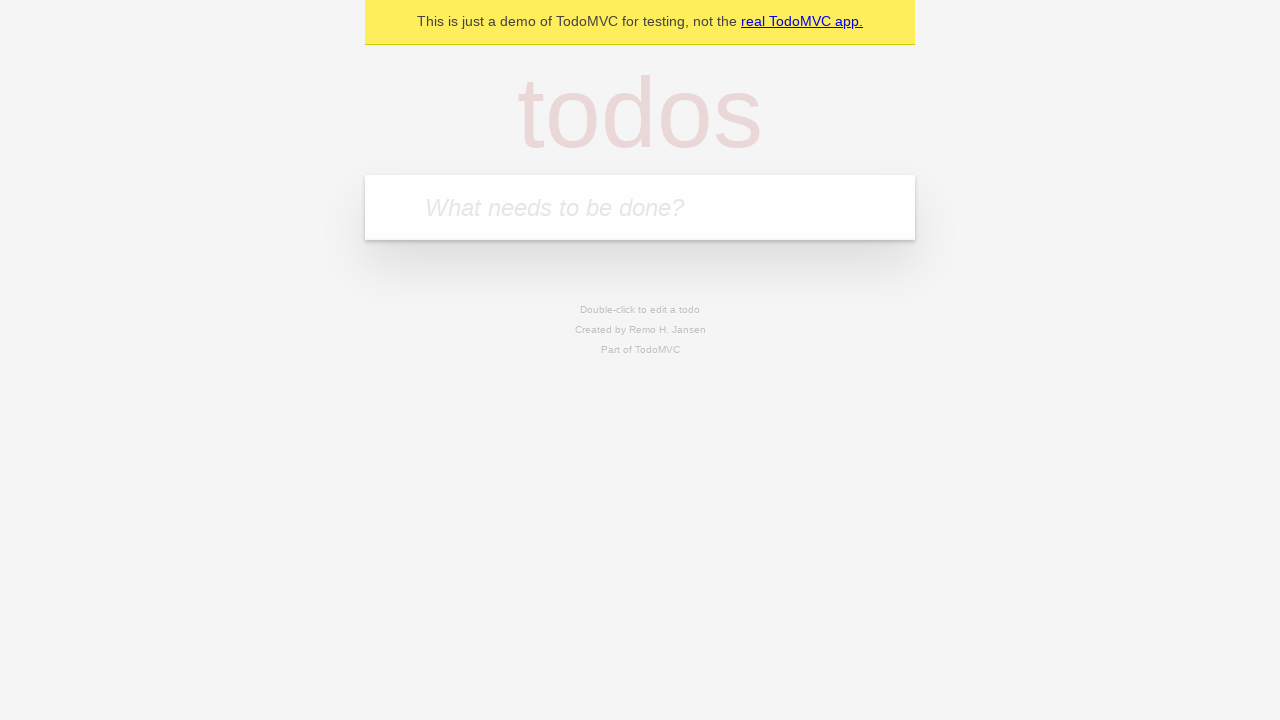

Filled todo input with 'buy some cheese' on internal:attr=[placeholder="What needs to be done?"i]
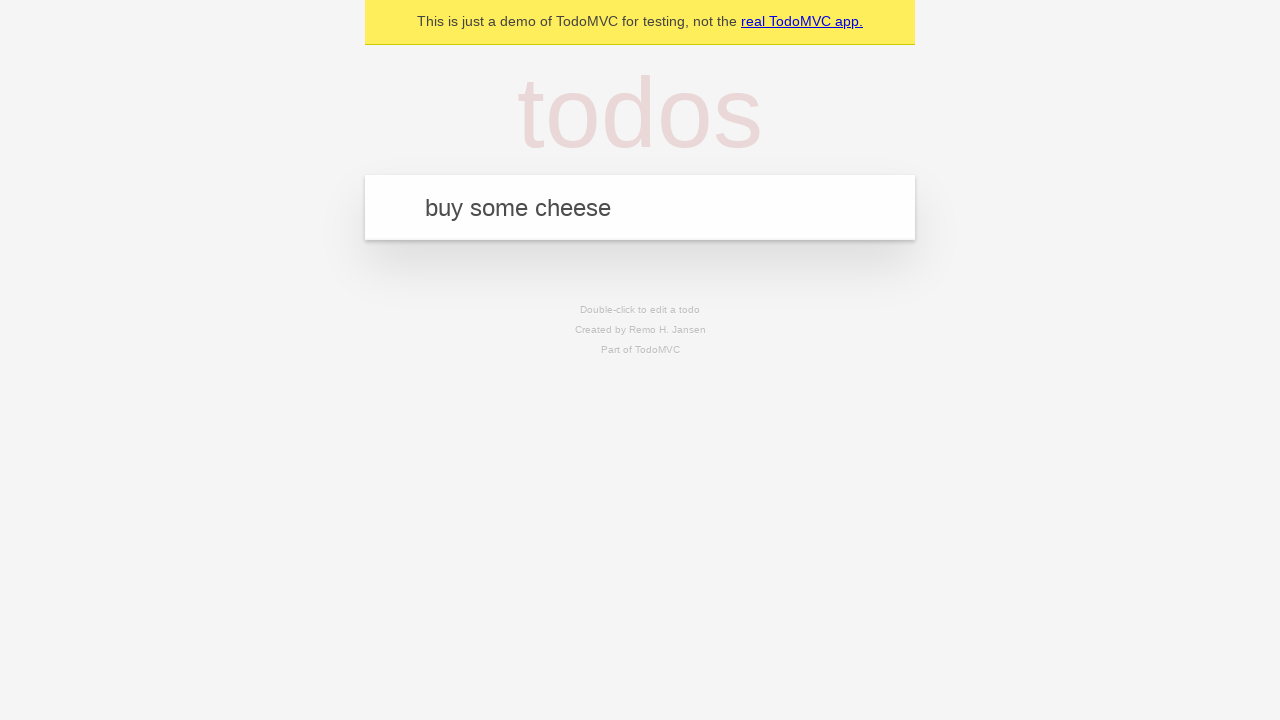

Pressed Enter to add first todo item on internal:attr=[placeholder="What needs to be done?"i]
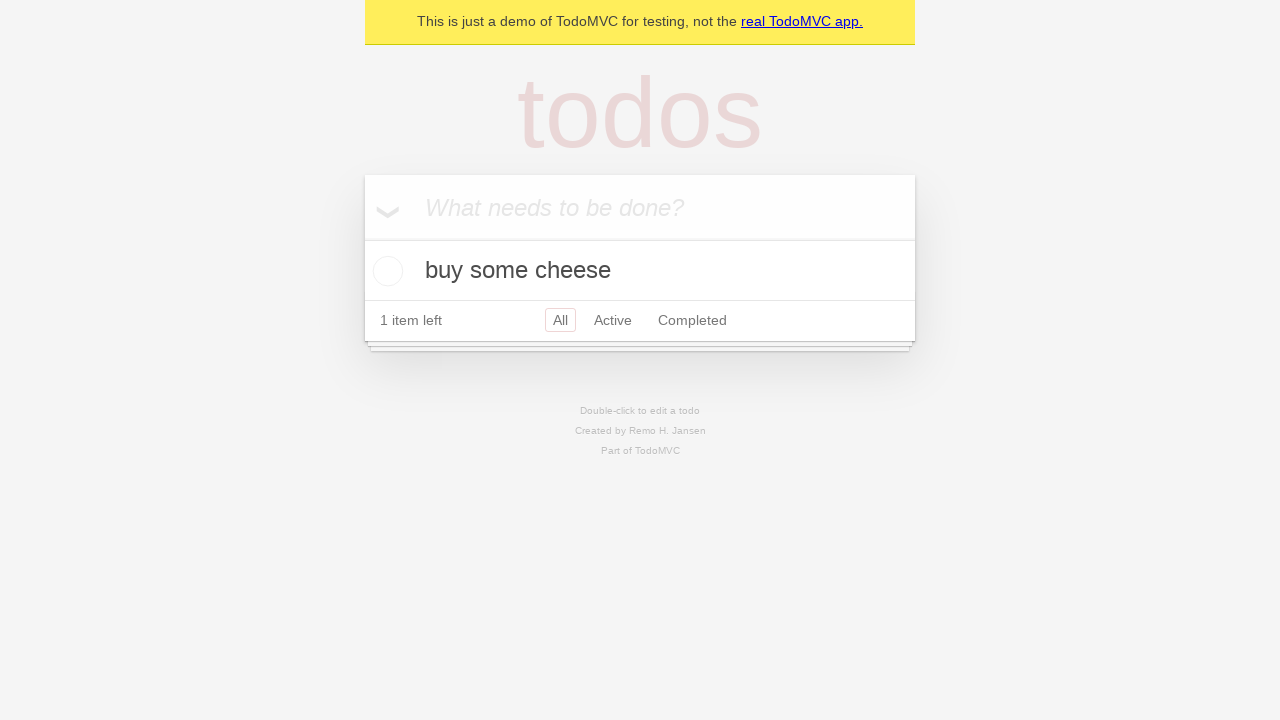

Filled todo input with 'feed the cat' on internal:attr=[placeholder="What needs to be done?"i]
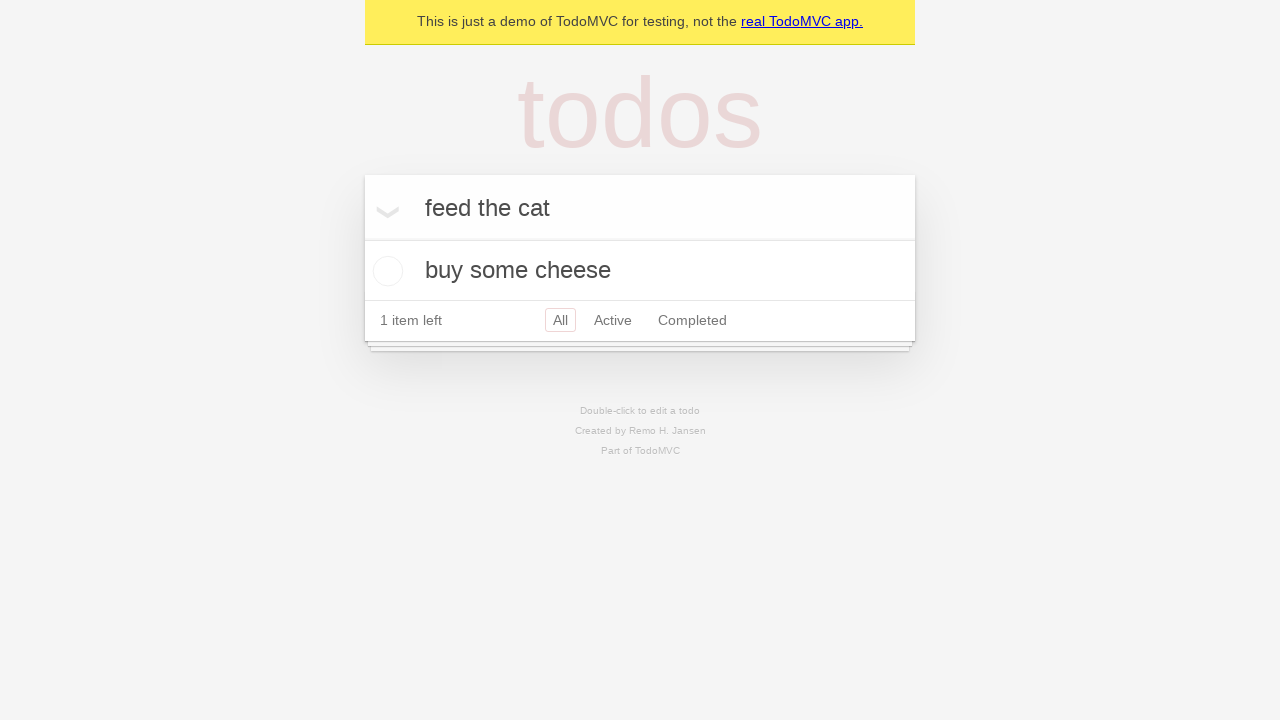

Pressed Enter to add second todo item on internal:attr=[placeholder="What needs to be done?"i]
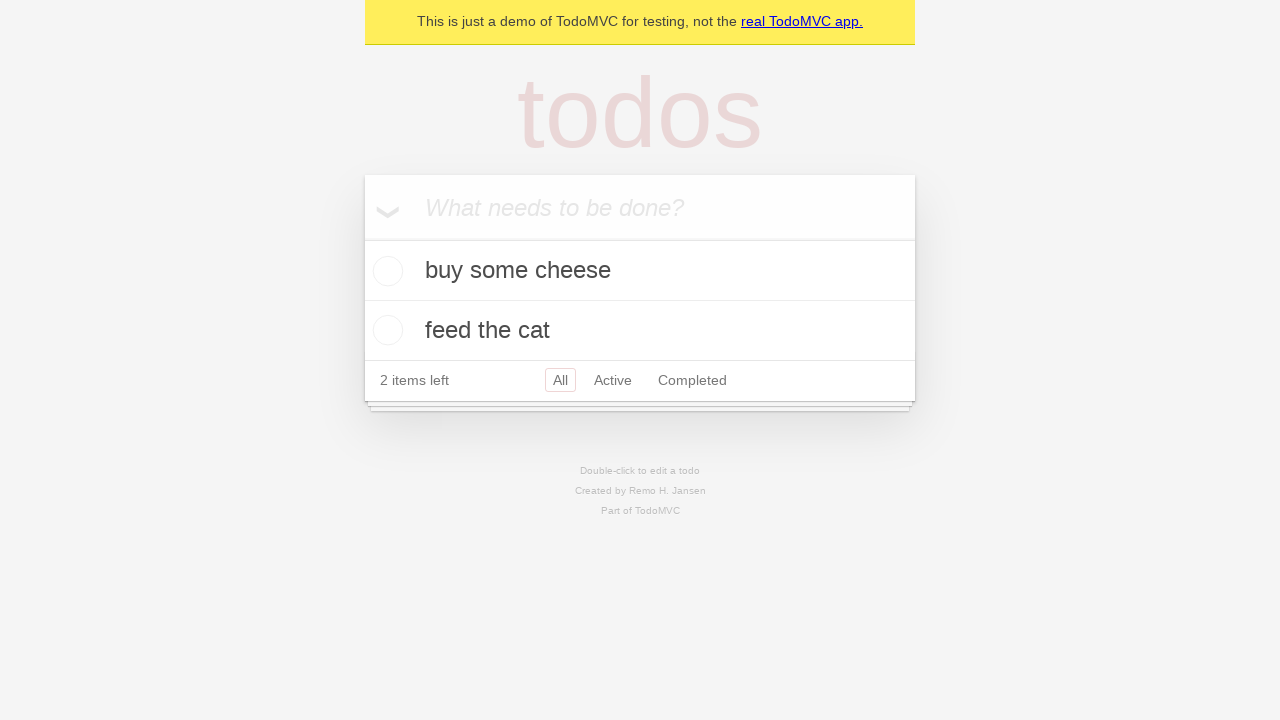

Filled todo input with 'book a doctors appointment' on internal:attr=[placeholder="What needs to be done?"i]
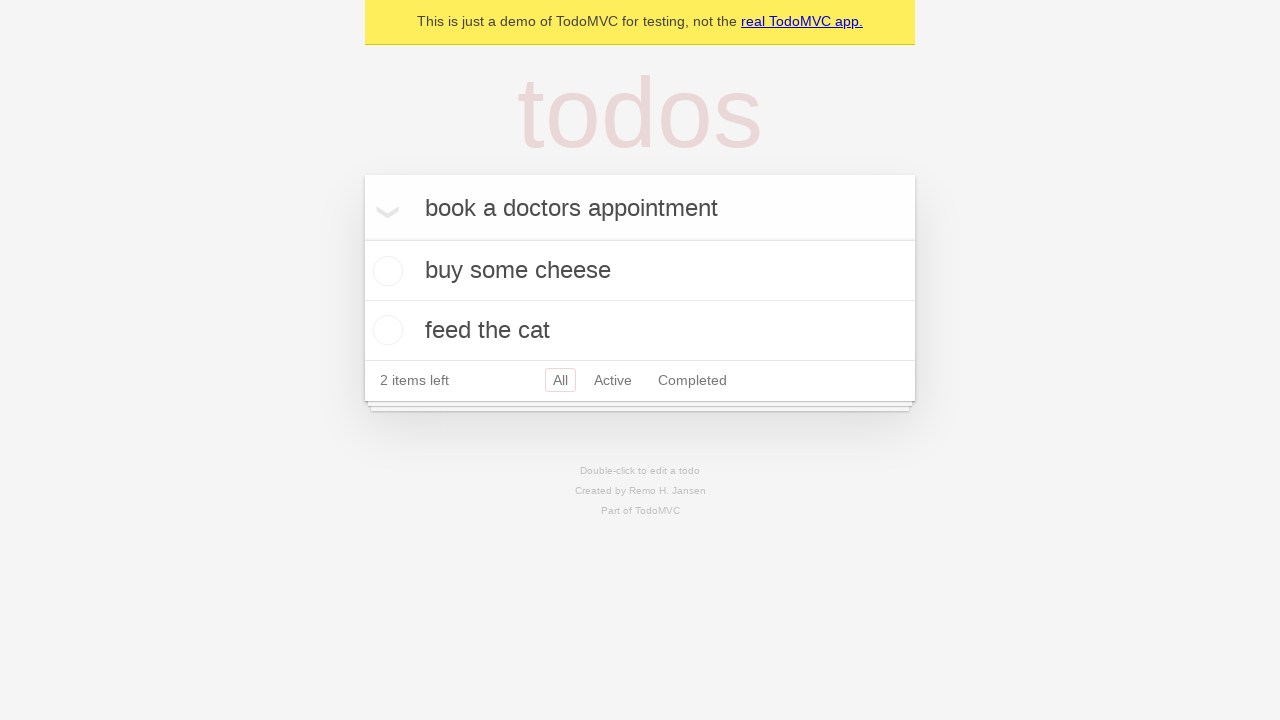

Pressed Enter to add third todo item on internal:attr=[placeholder="What needs to be done?"i]
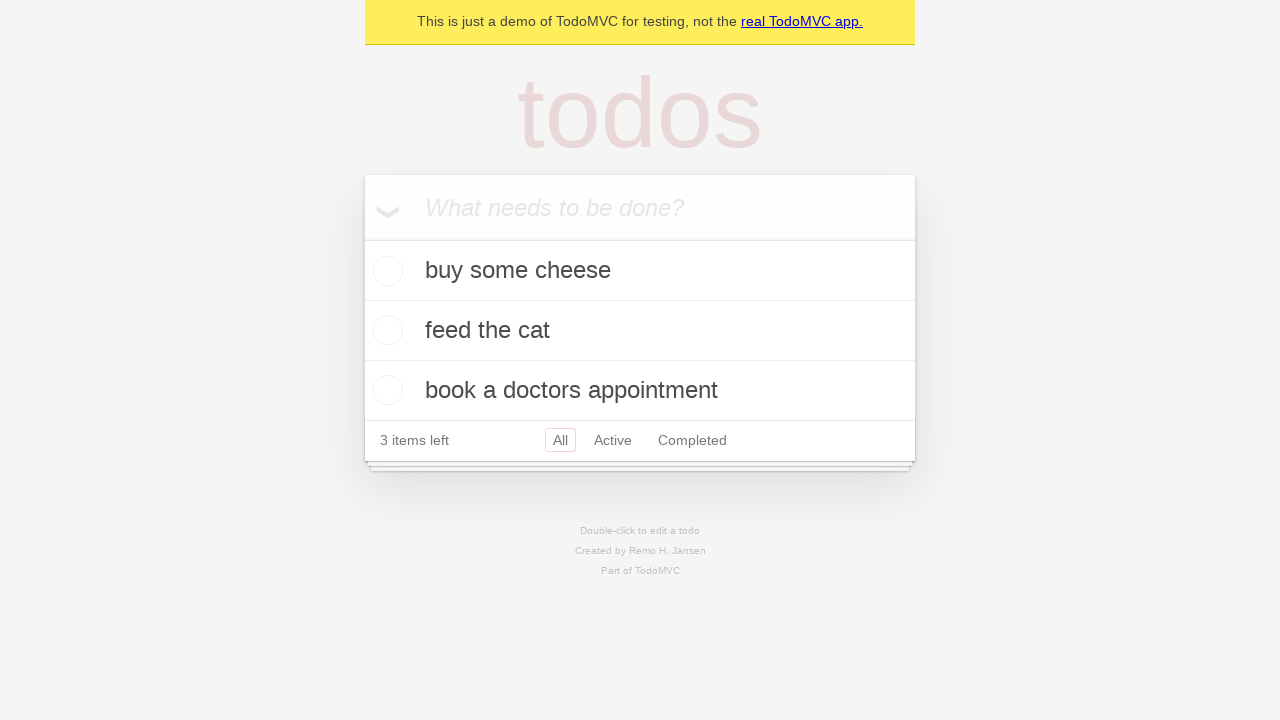

Todo count element appeared, verifying all items were added
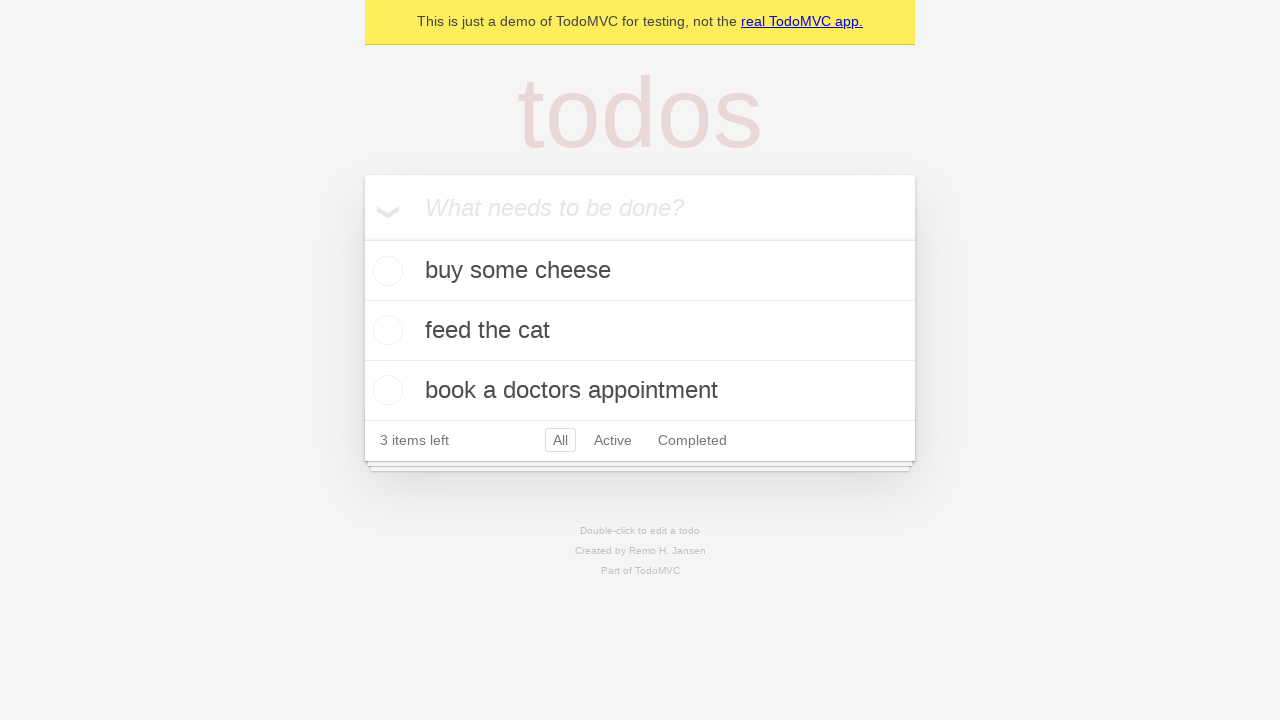

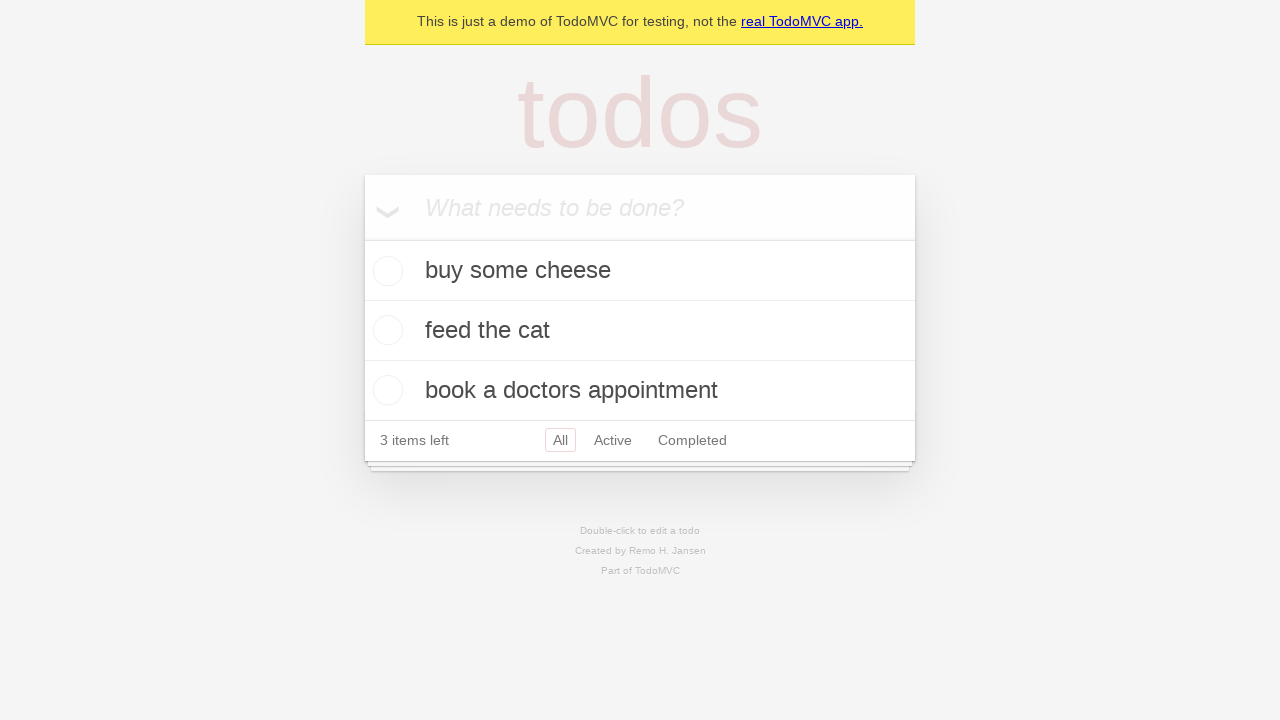